Tests a registration form by filling in all required fields (name, surname, email, phone, address) and submitting, then verifies successful registration message is displayed.

Starting URL: http://suninjuly.github.io/registration1.html

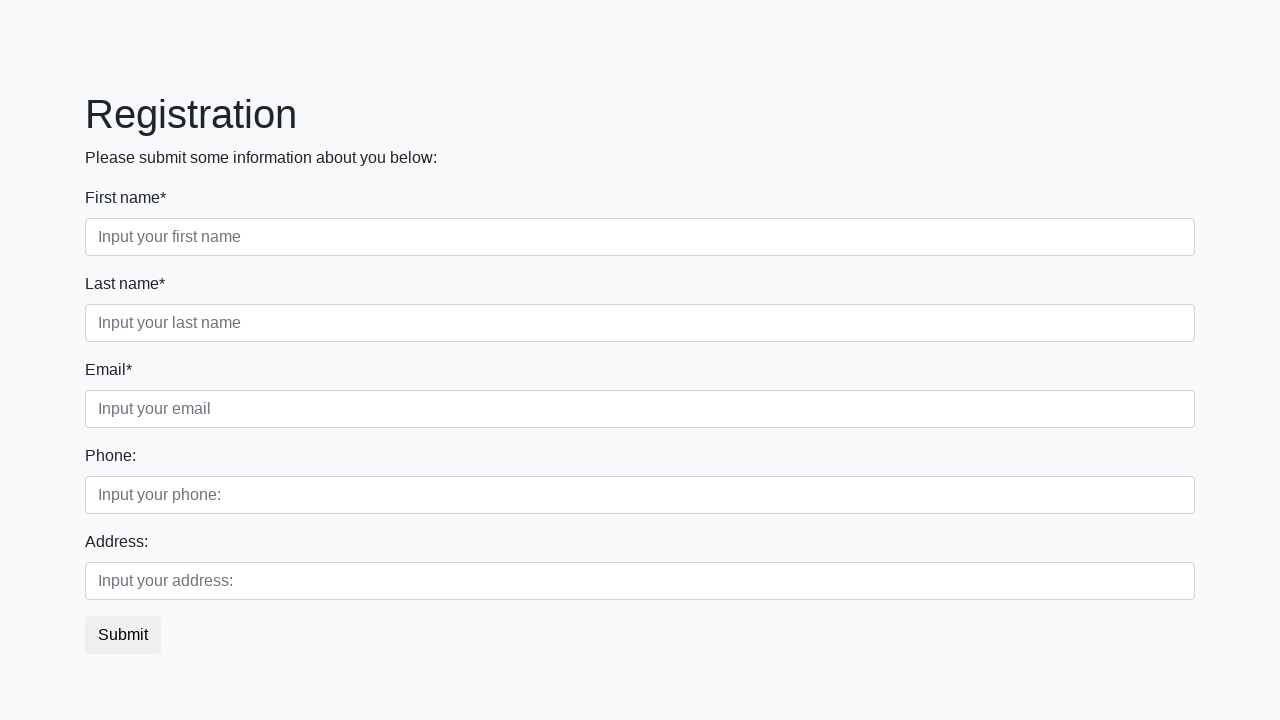

Filled first name field with 'Alex' on .first_block .form-control.first
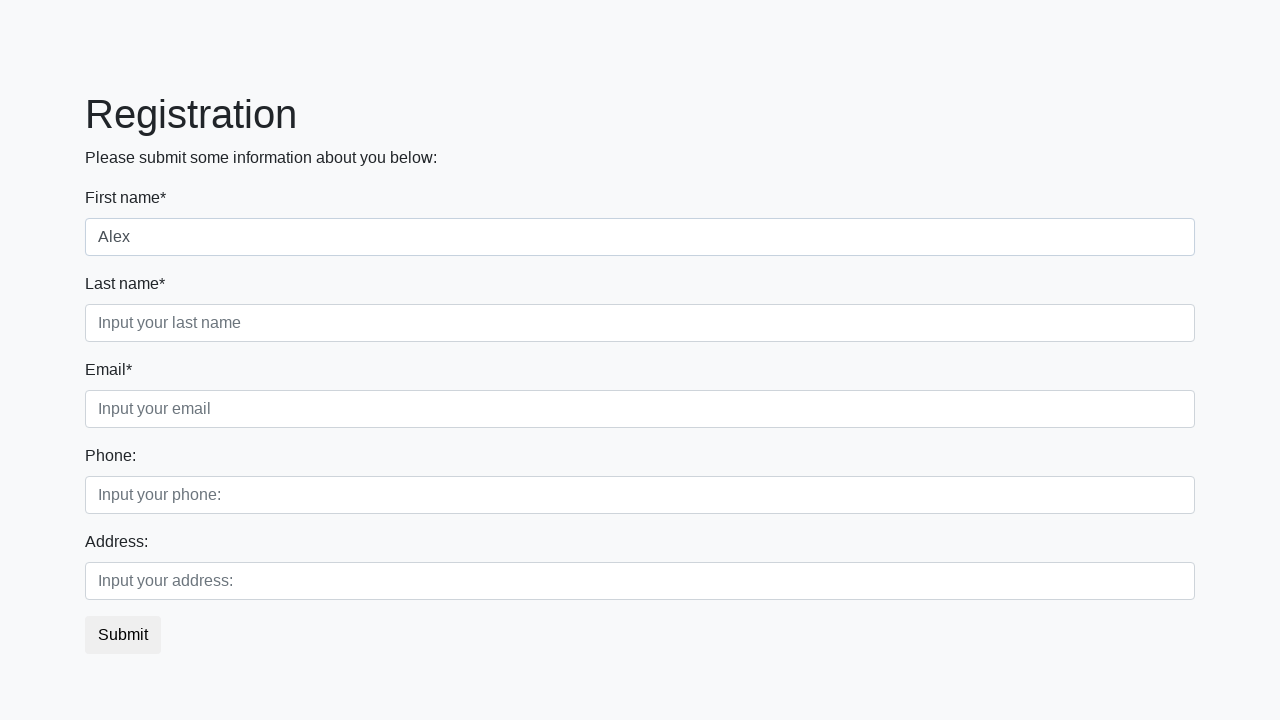

Filled surname field with 'Vasilyev' on .first_block .form-control.second
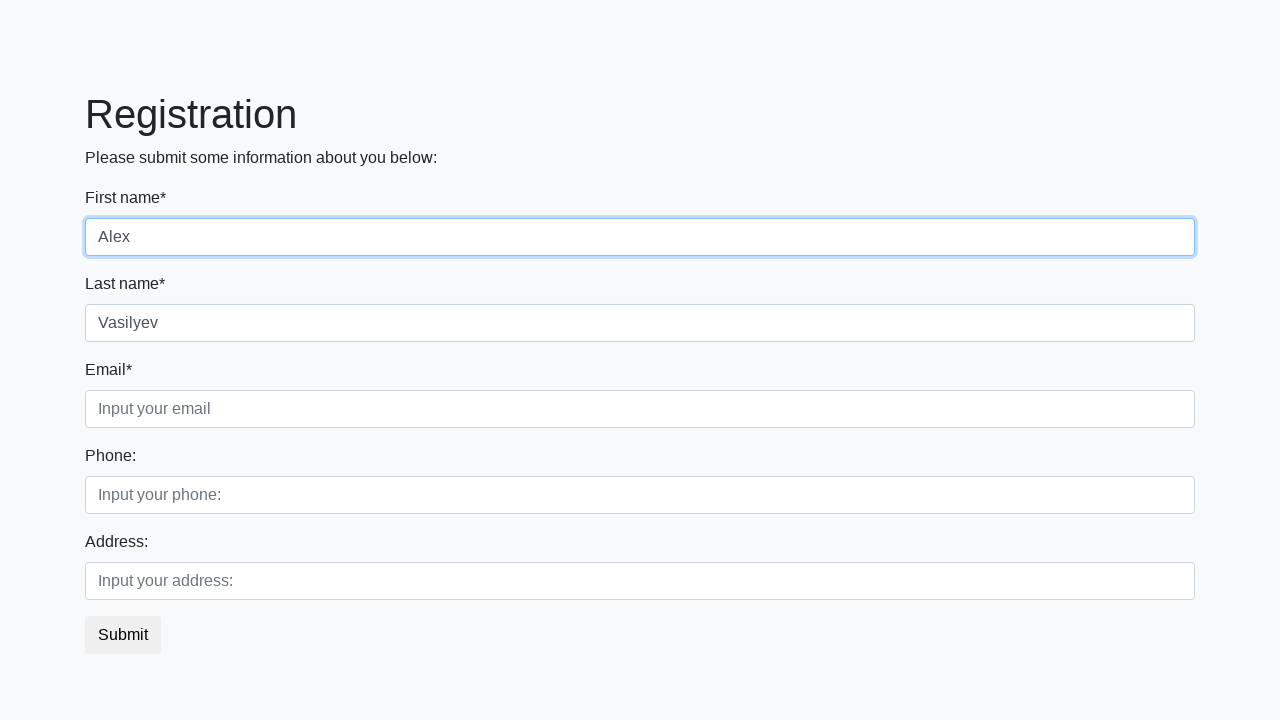

Filled email field with 'name@domain.com' on .first_block .form-control.third
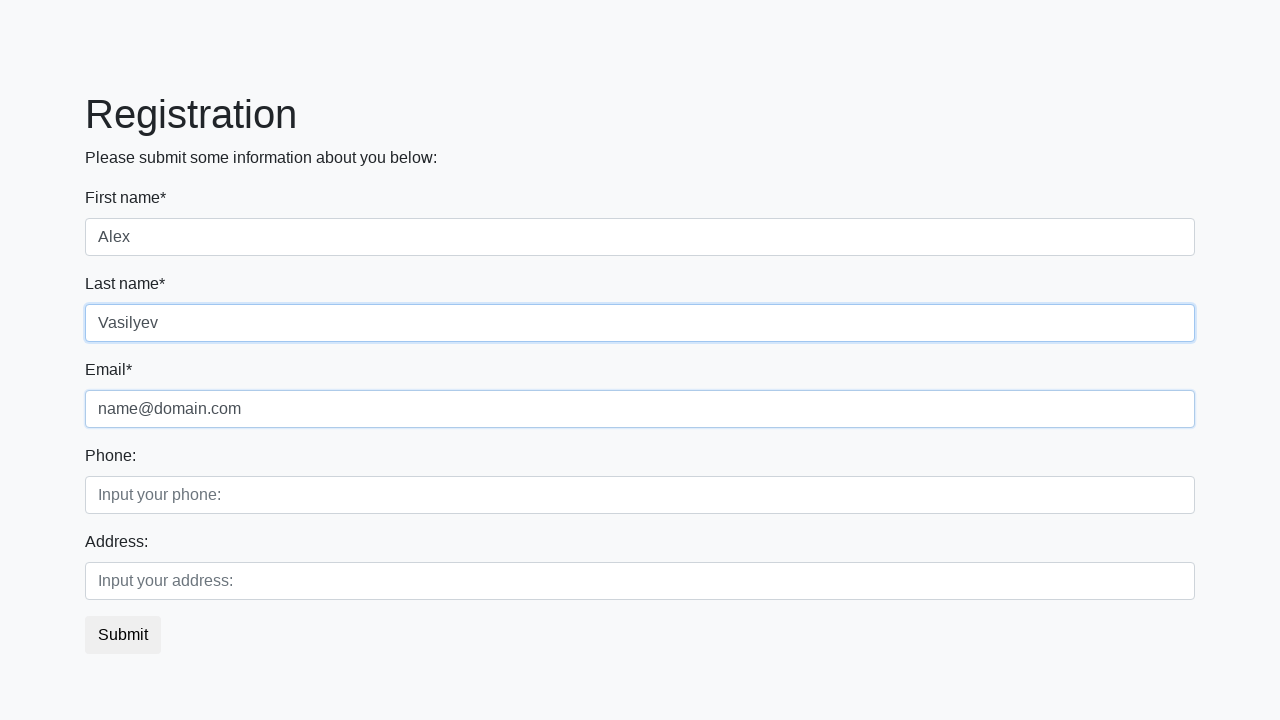

Filled phone field with '+38012345678' on .second_block .form-control.first
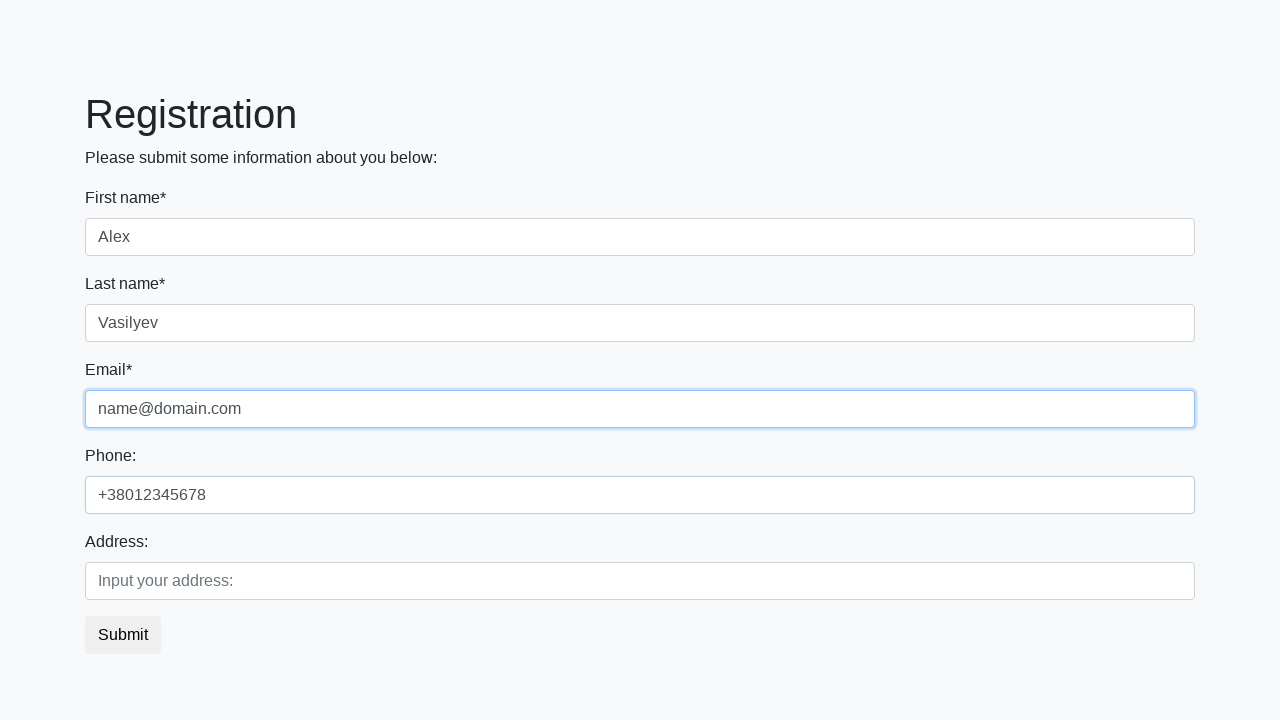

Filled address field with 'Kharkov, pr. Peremohy 89' on .second_block .form-control.second
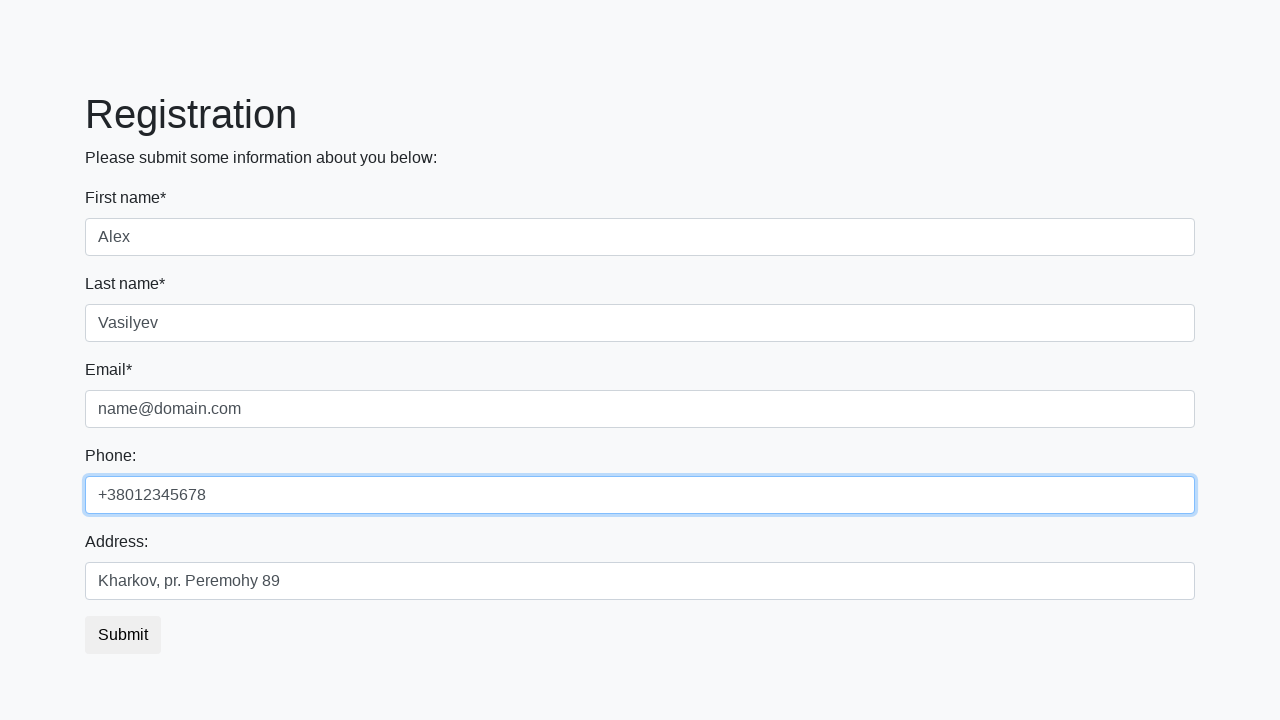

Clicked submit button to register at (123, 635) on button.btn
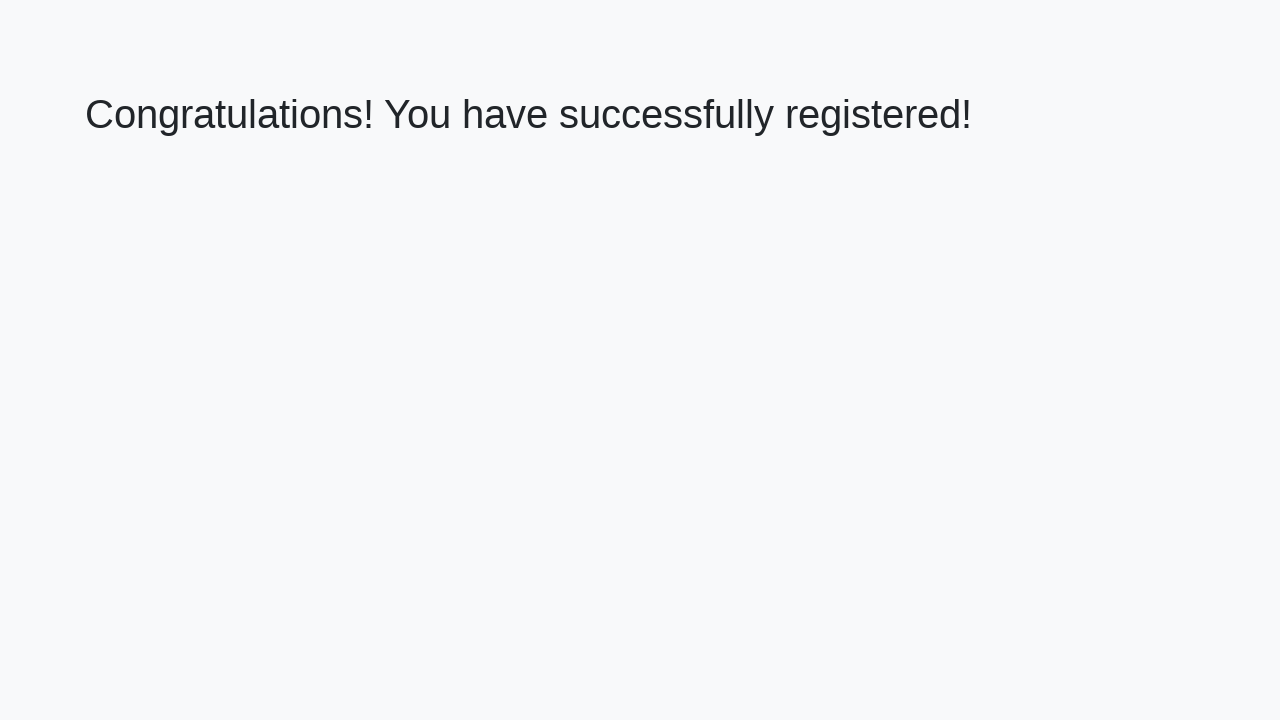

Registration success message appeared
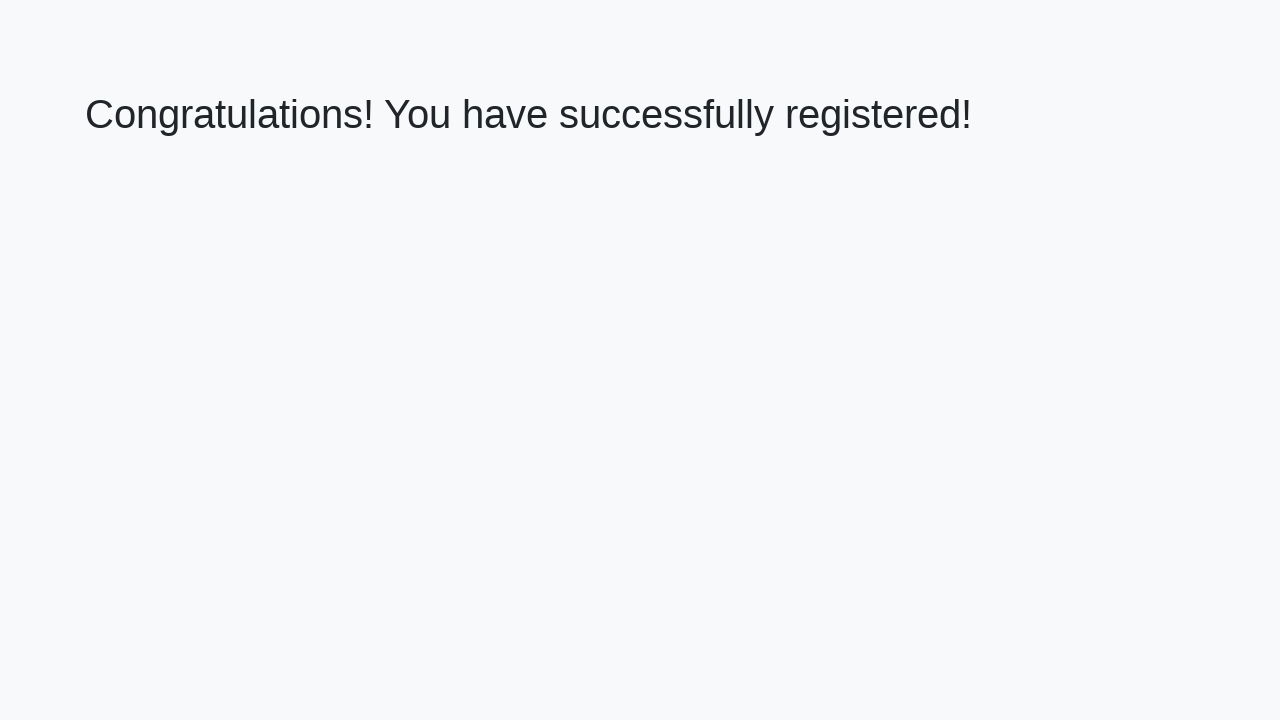

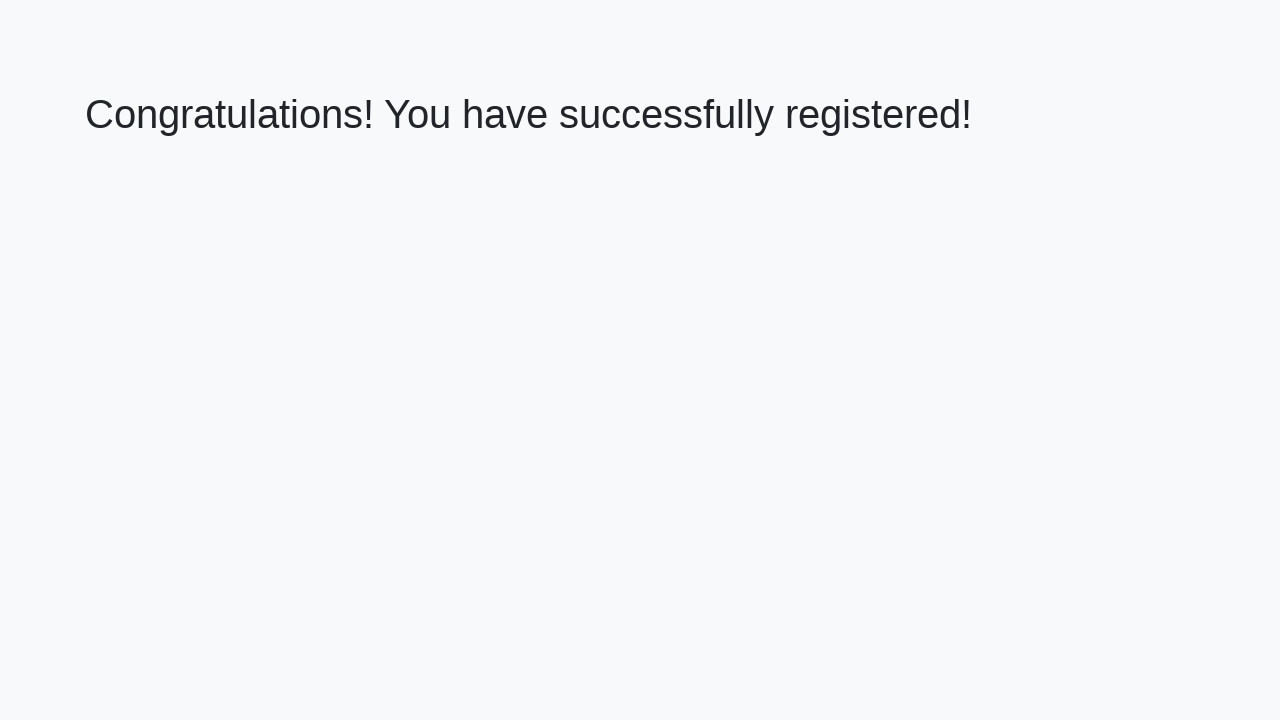